Tests jQuery UI droppable functionality by clicking on the Droppable link, switching to iframe, and dragging an element onto a drop target

Starting URL: https://jqueryui.com

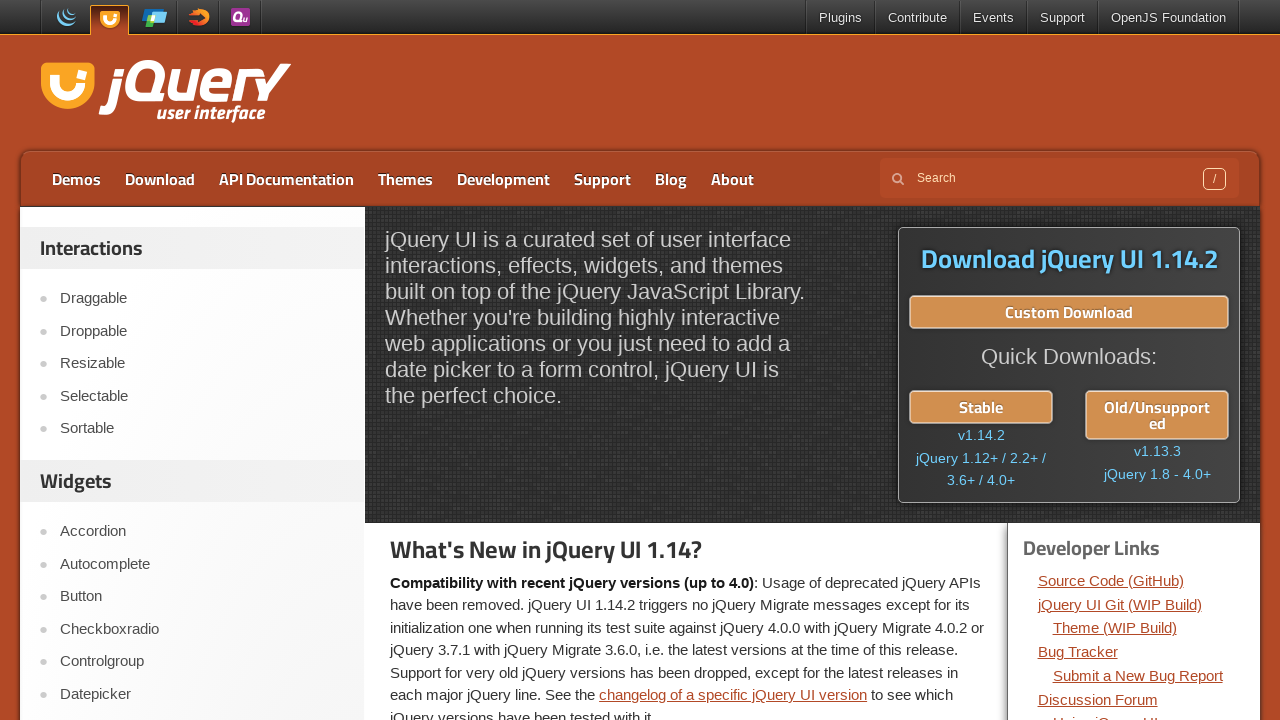

Clicked on the Droppable link at (202, 331) on text=Droppable
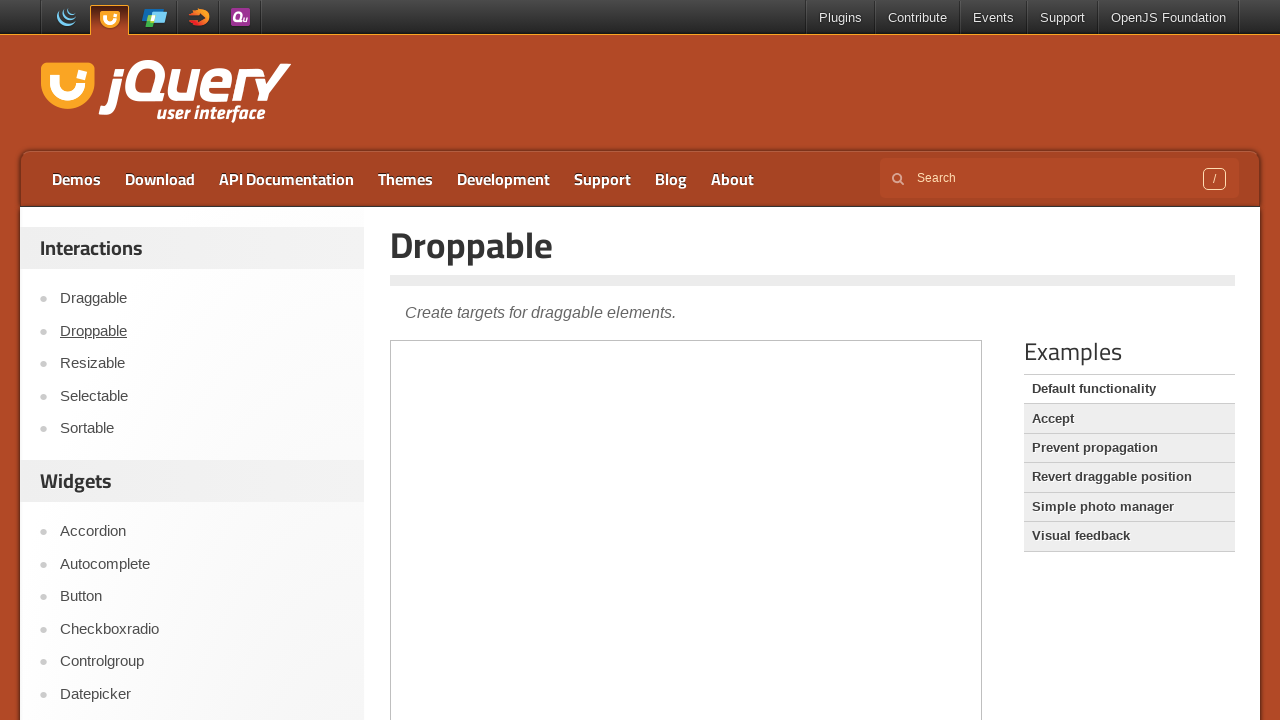

Located the demo iframe
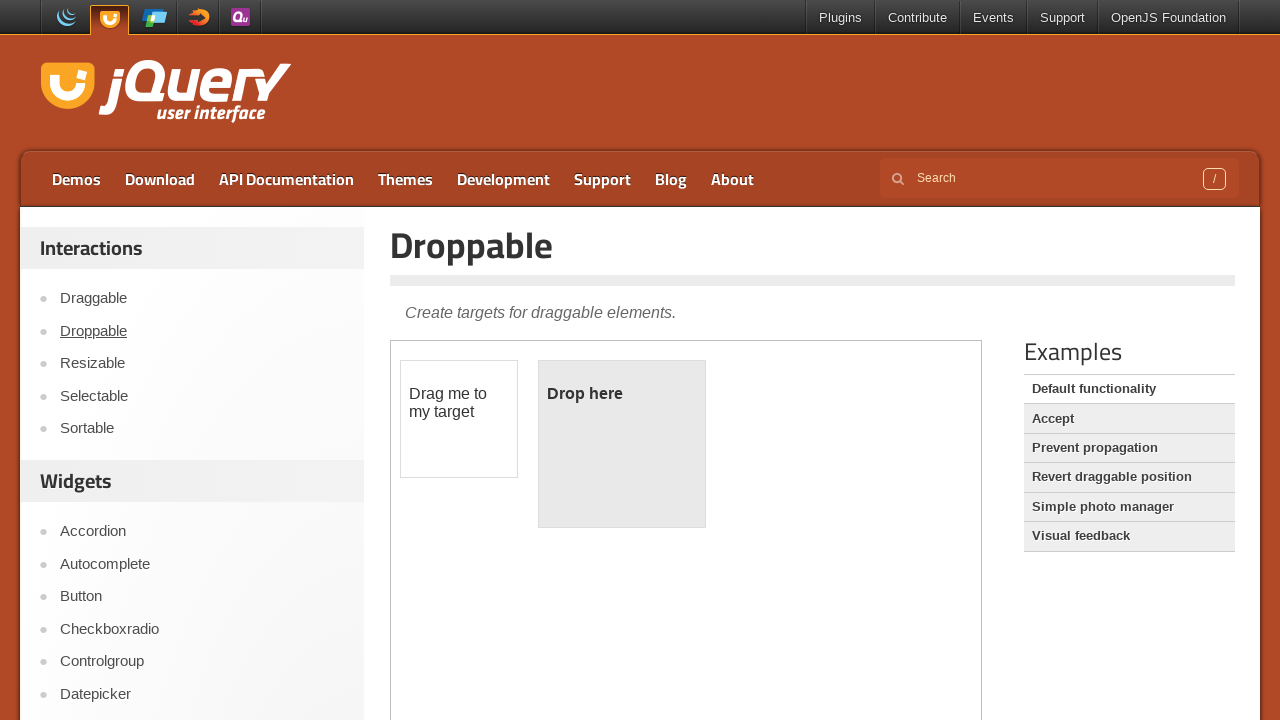

Dragged the draggable element onto the droppable target at (622, 444)
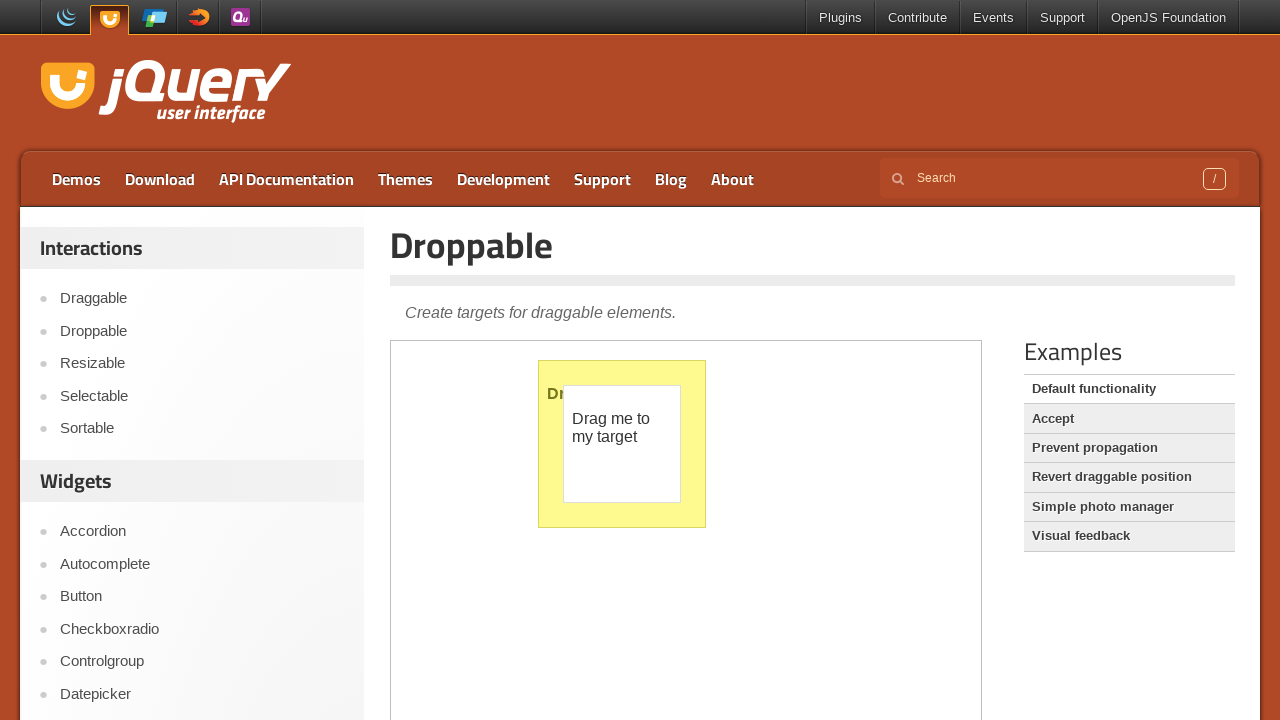

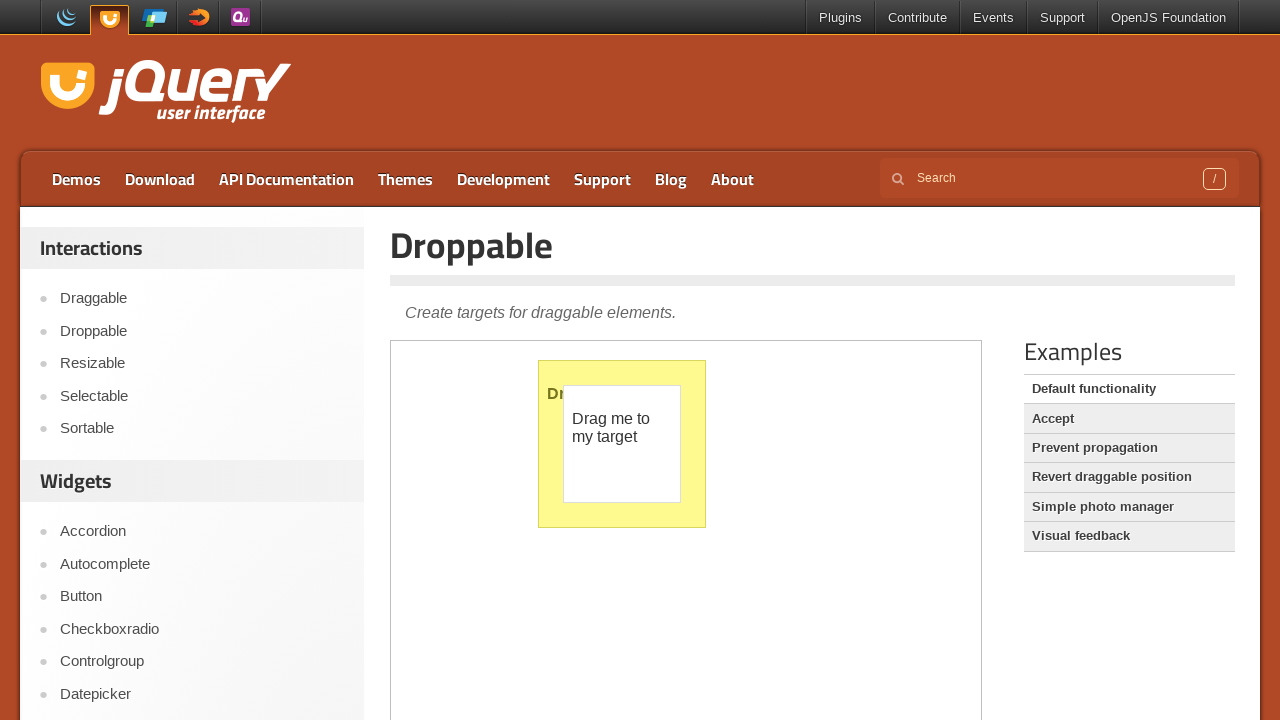